Tests iframe handling by navigating through nested frames, selecting dropdown options, and clicking navigation elements

Starting URL: https://www.hyrtutorials.com/p/frames-practice.html

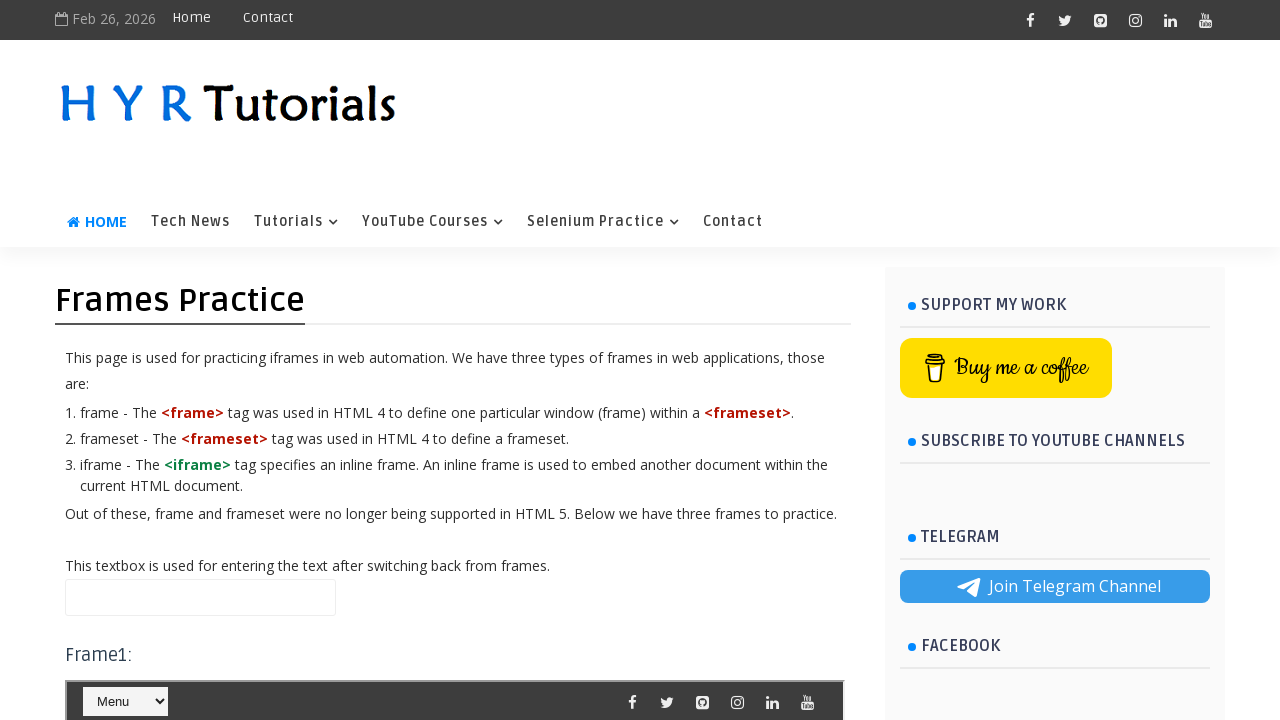

Located outer frame (frame3) using frame locator #frm3
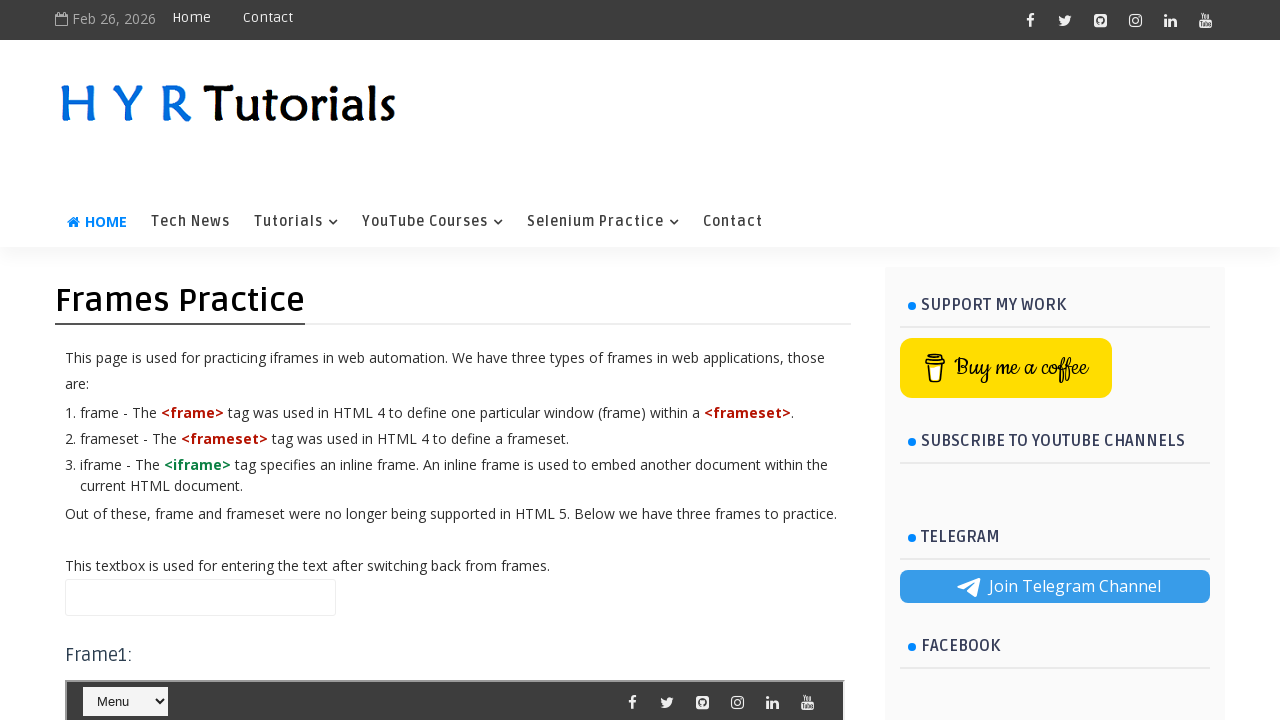

Located inner frame (frame1) nested within frame3 using frame locator #frm1
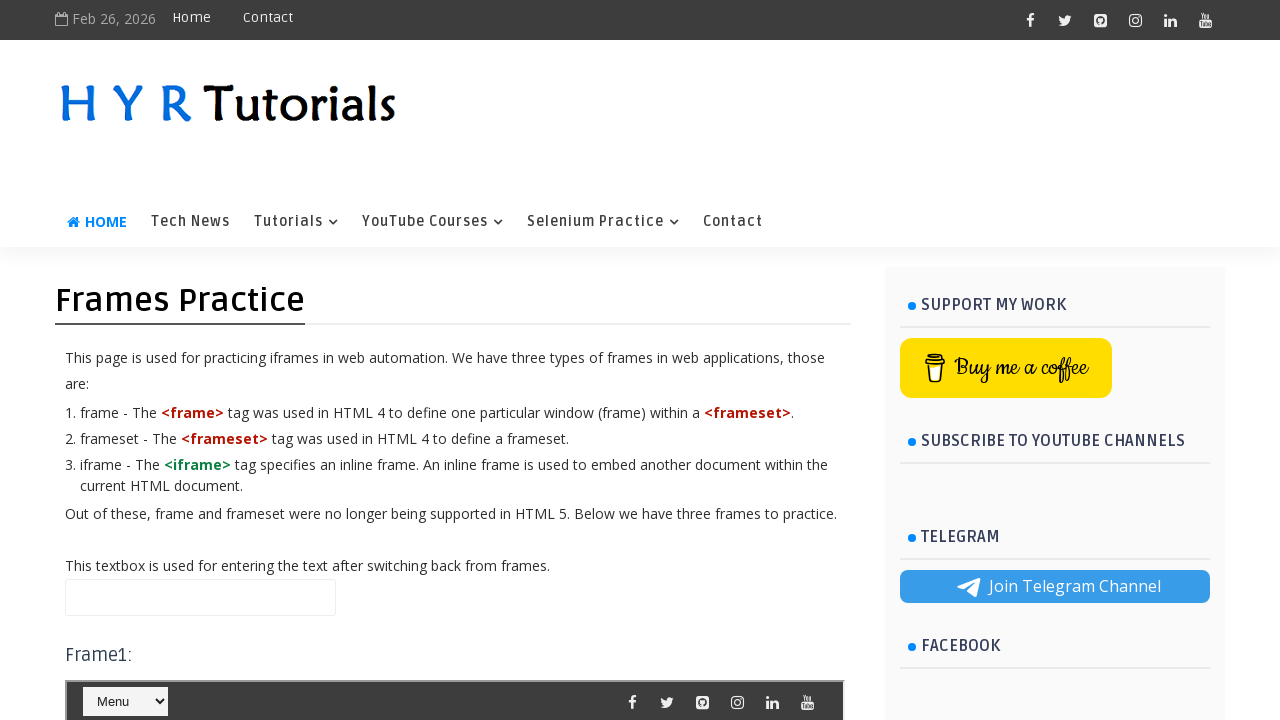

Selected '-- Automation Testing' option from dropdown in nested frame on #frm3 >> internal:control=enter-frame >> #frm1 >> internal:control=enter-frame >
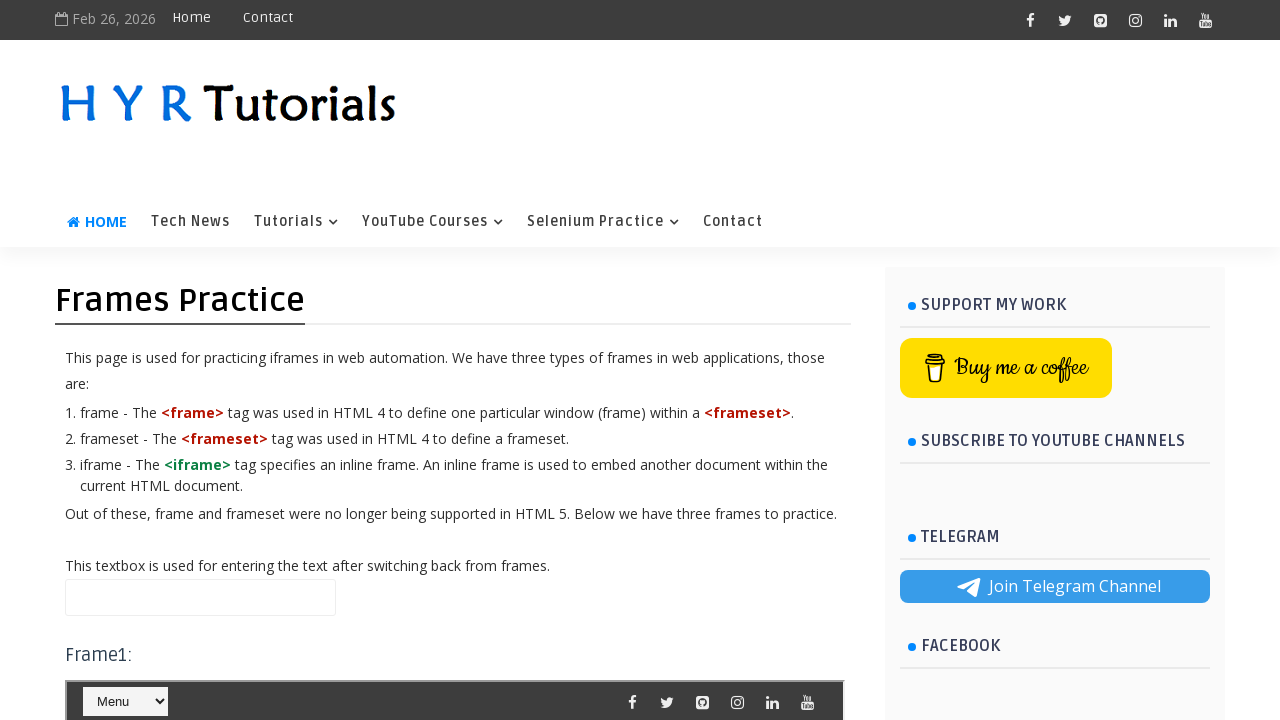

Clicked home link (li.hub-home) in parent frame (frame3) at (125, 361) on #frm3 >> internal:control=enter-frame >> li.hub-home
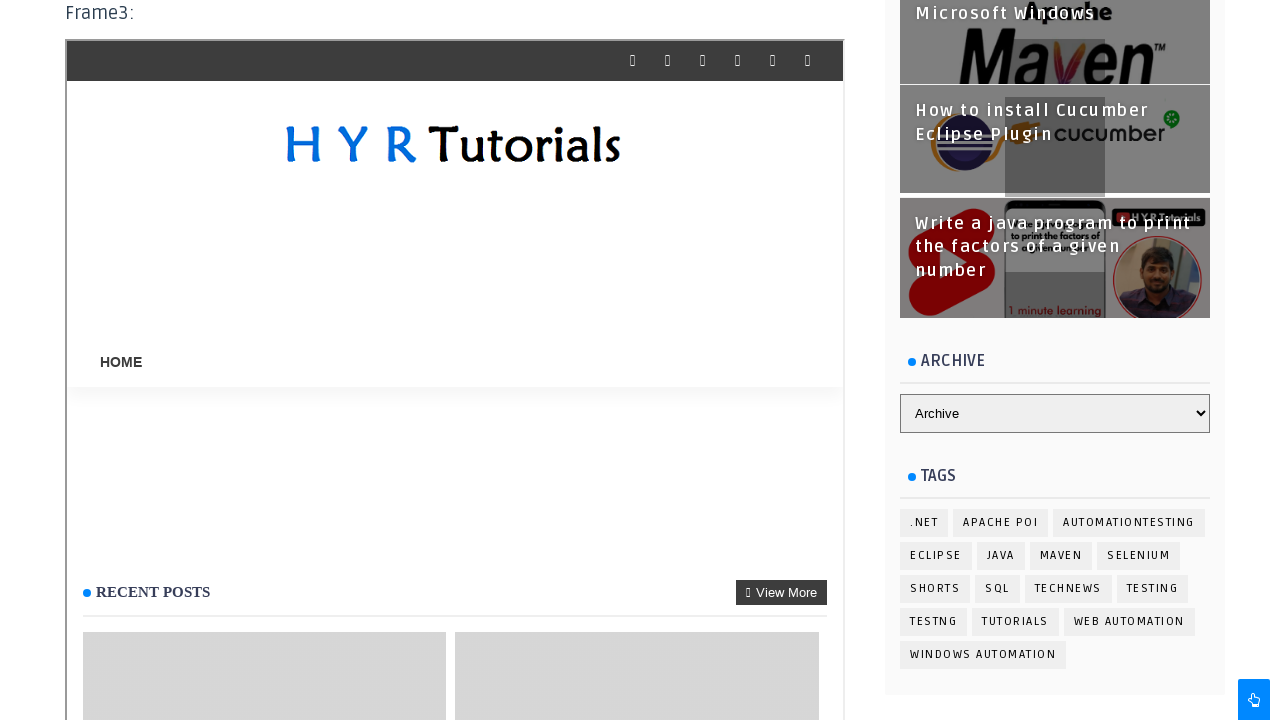

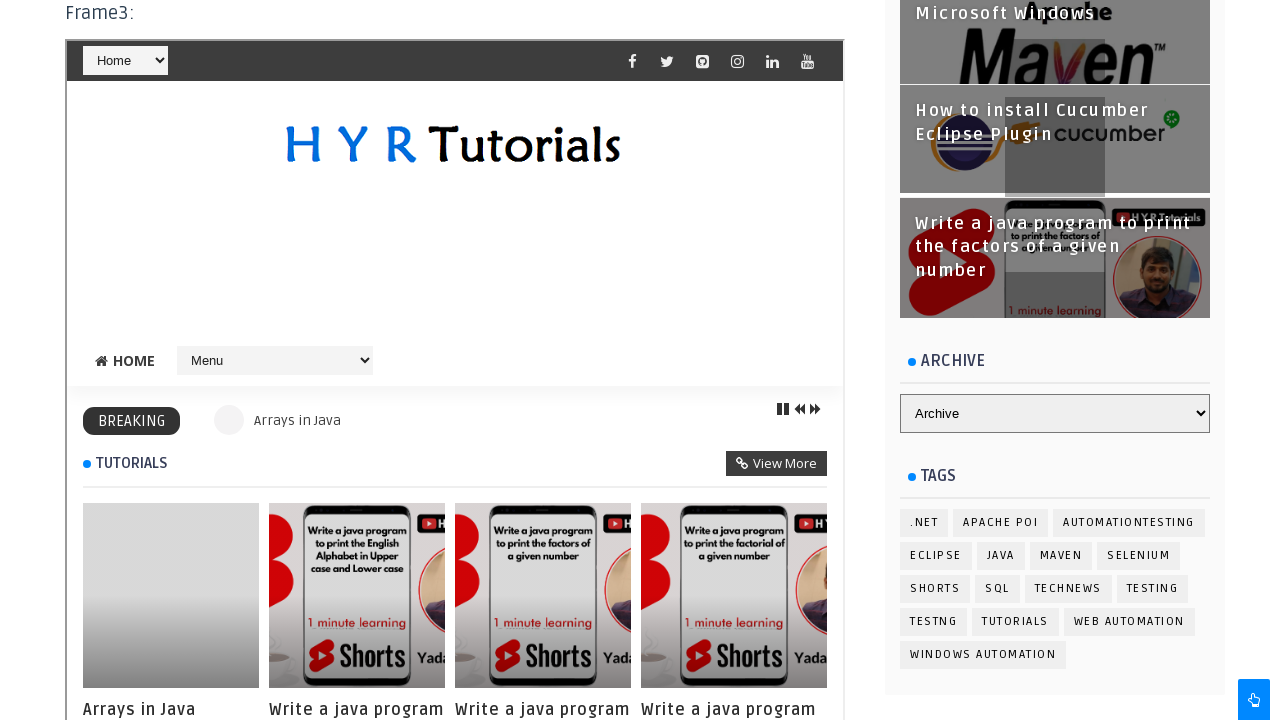